Navigates to a Home Depot product page and verifies that the product price element loads successfully

Starting URL: https://www.homedepot.com/p/2-in-x-4-in-x-96-in-Prime-Whitewood-Stud-058449/312528776

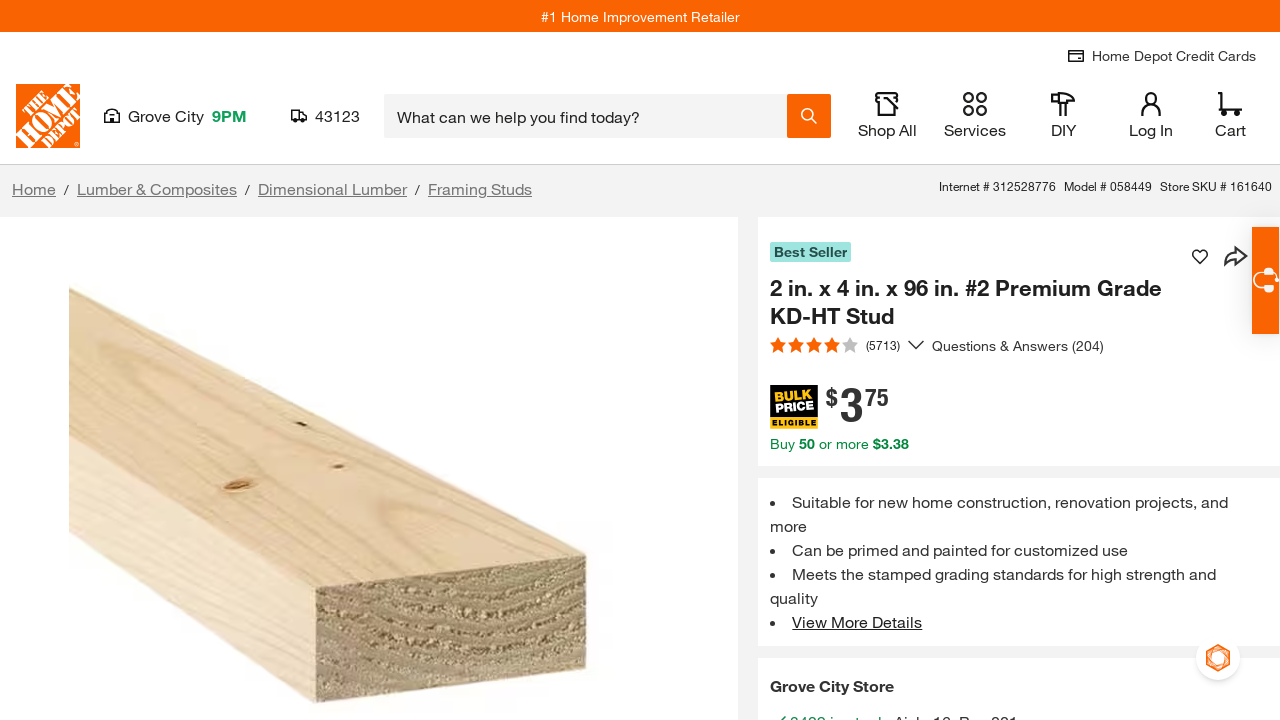

Navigated to Home Depot product page for 2-in-x-4-in-x-96-in Prime Whitewood Stud
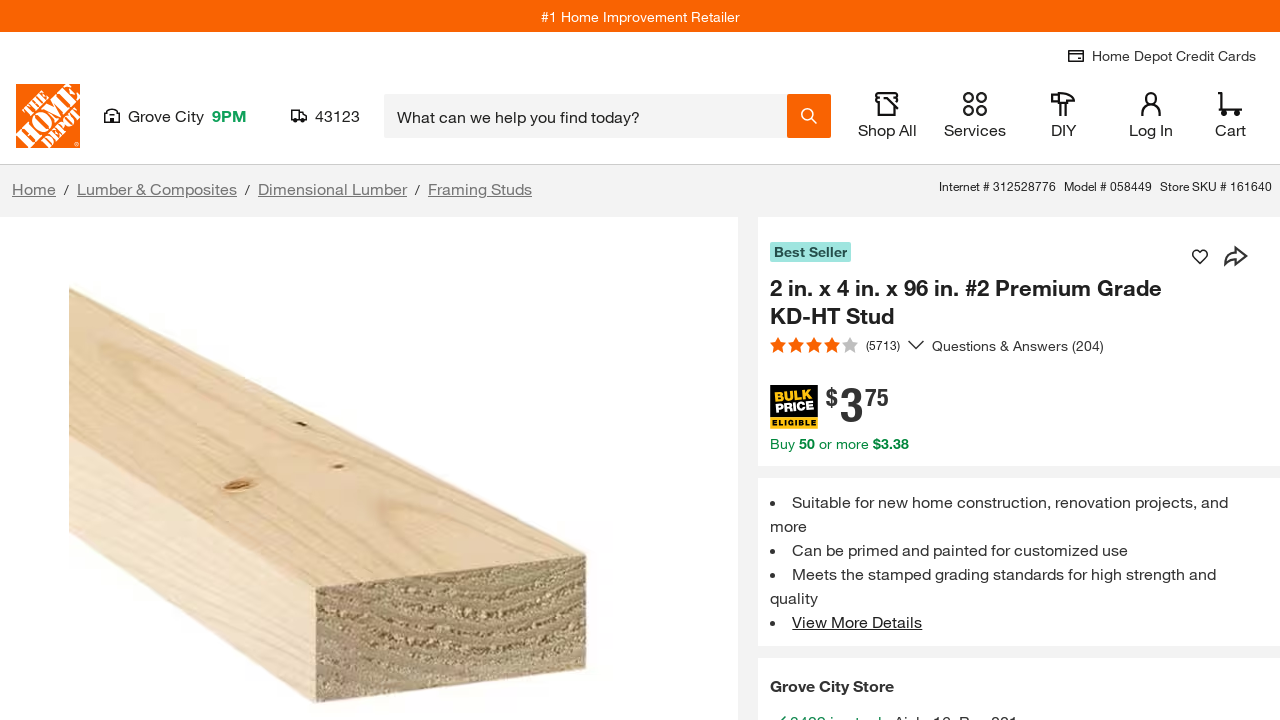

Product price element loaded successfully
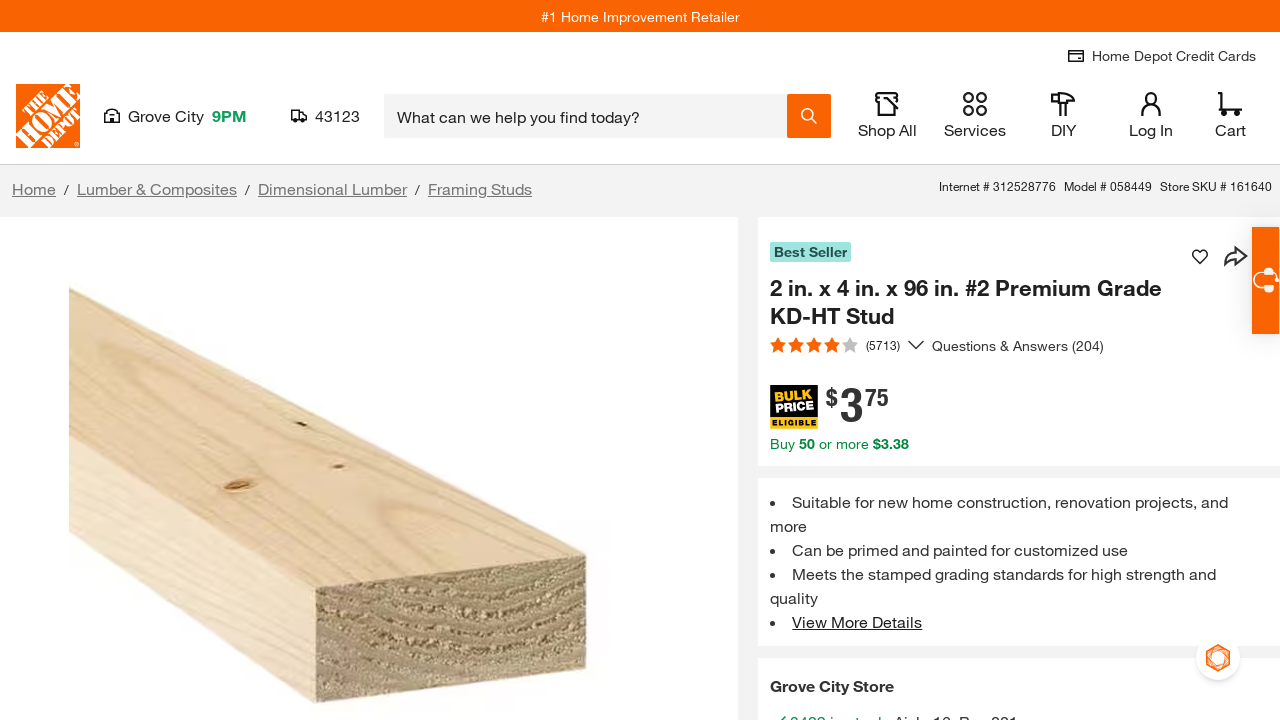

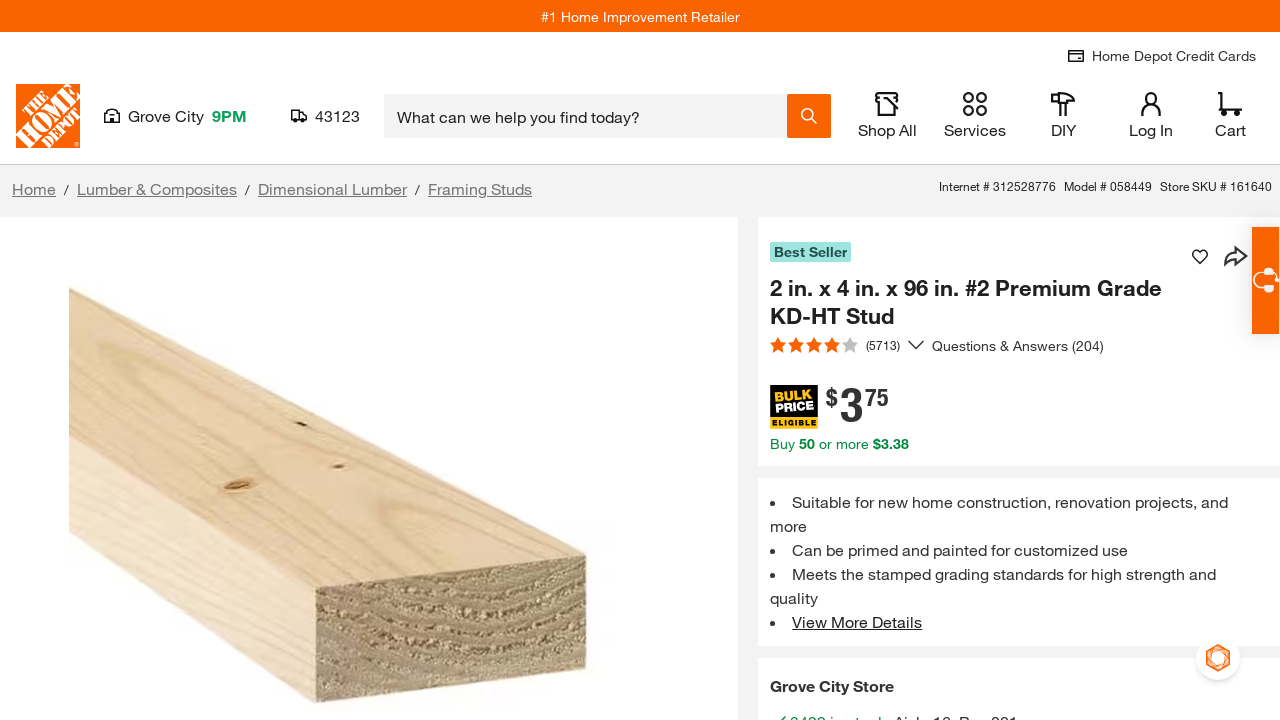